Tests the dynamic controls page with explicit waits - clicks Remove button, waits for and verifies "It's gone!" message, then clicks Add button and verifies "It's back!" message.

Starting URL: https://the-internet.herokuapp.com/dynamic_controls

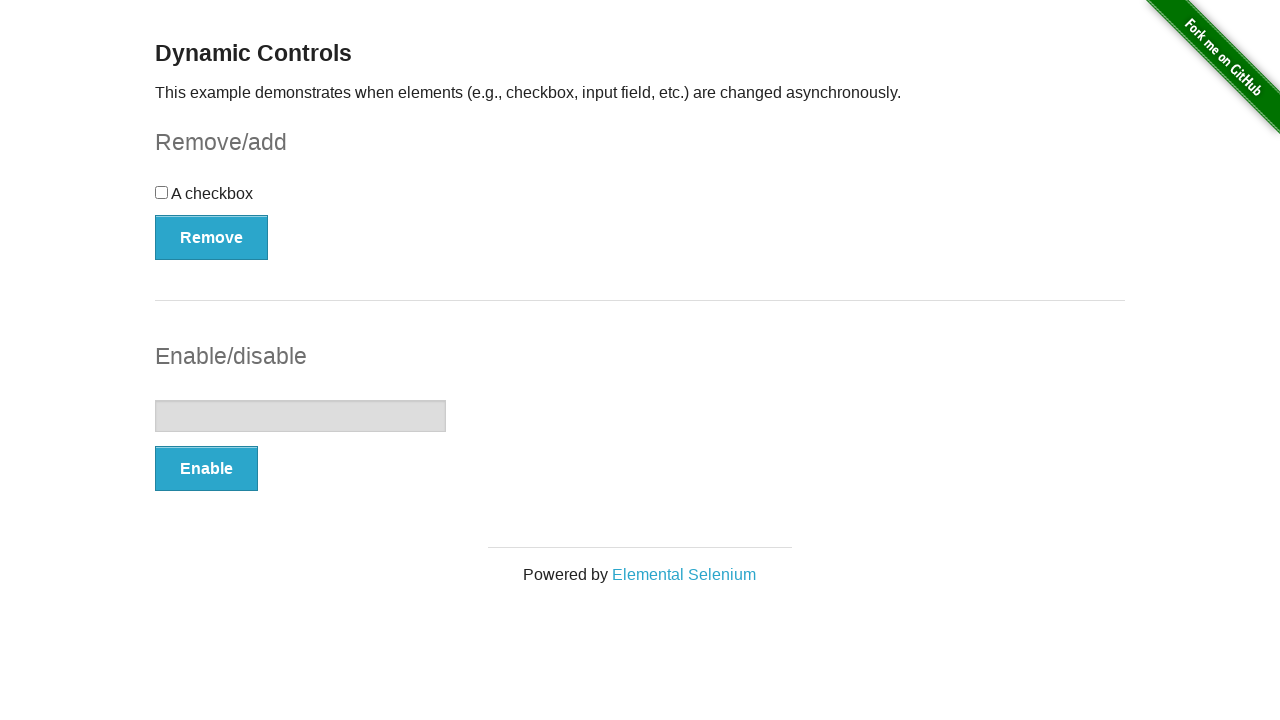

Clicked Remove button at (212, 237) on xpath=//*[text()='Remove']
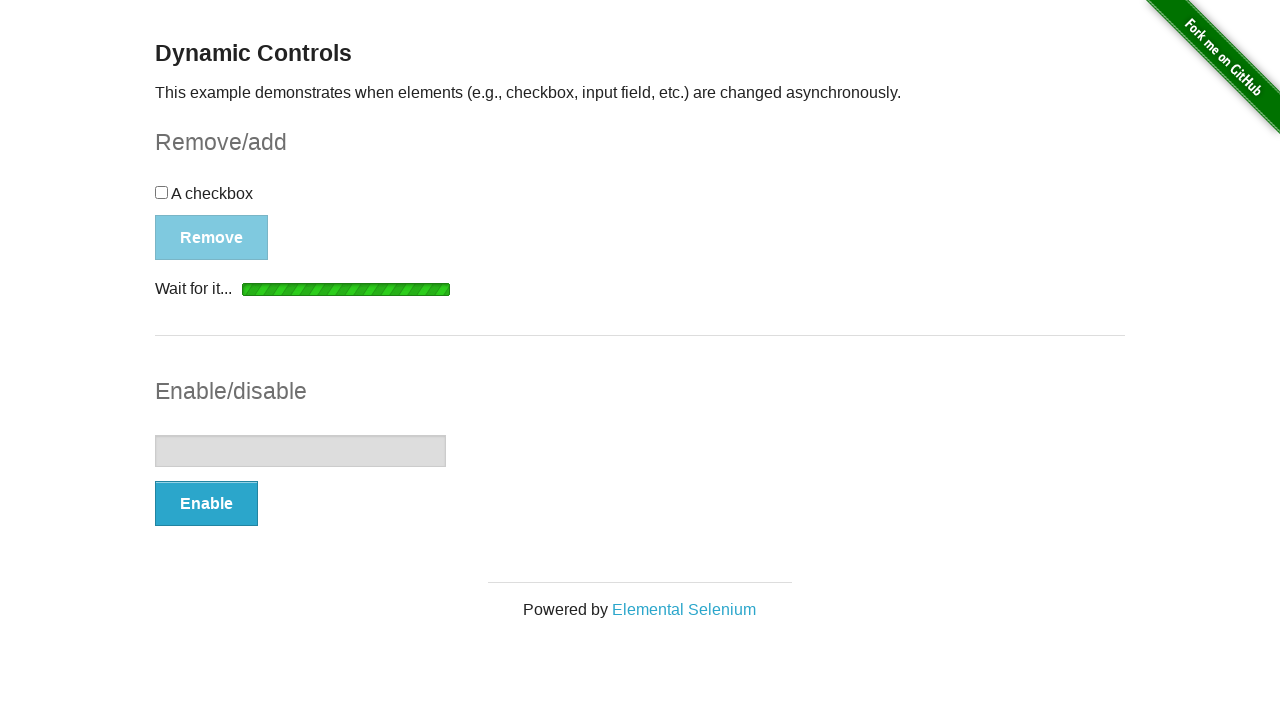

Waited for and verified 'It's gone!' message is visible
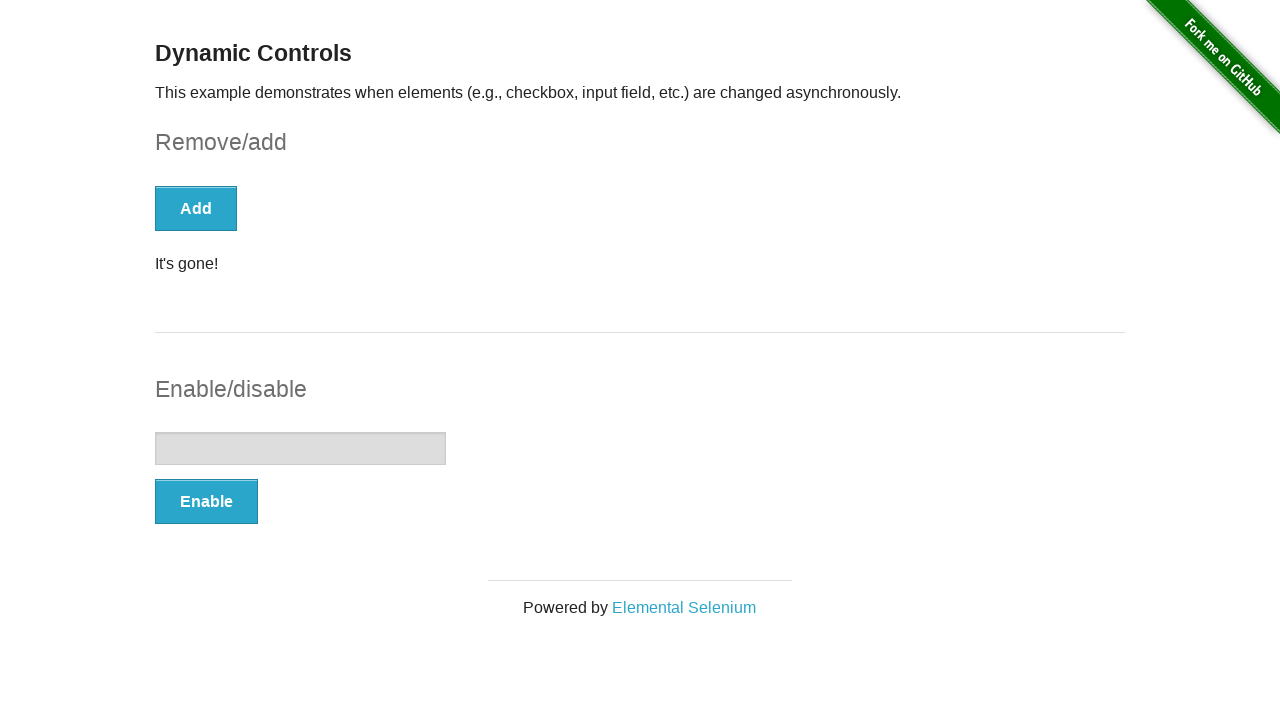

Asserted that 'It's gone!' message element is visible
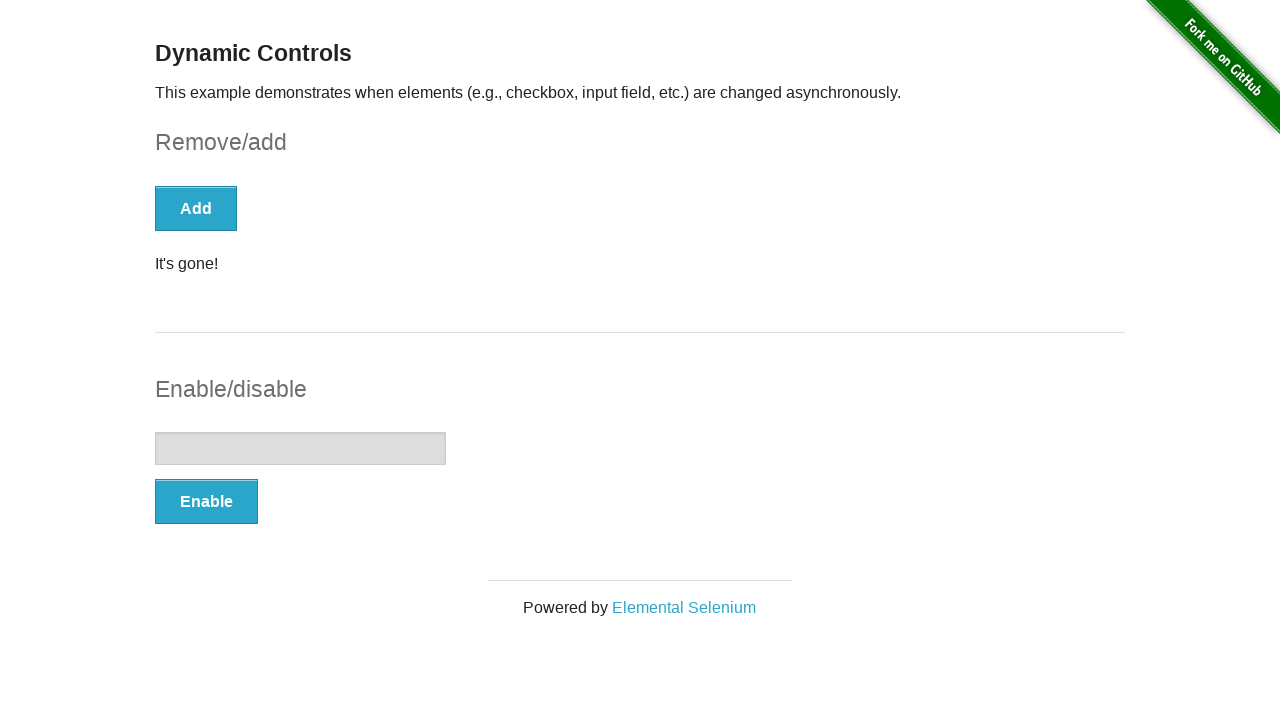

Clicked Add button at (196, 208) on xpath=//*[text()='Add']
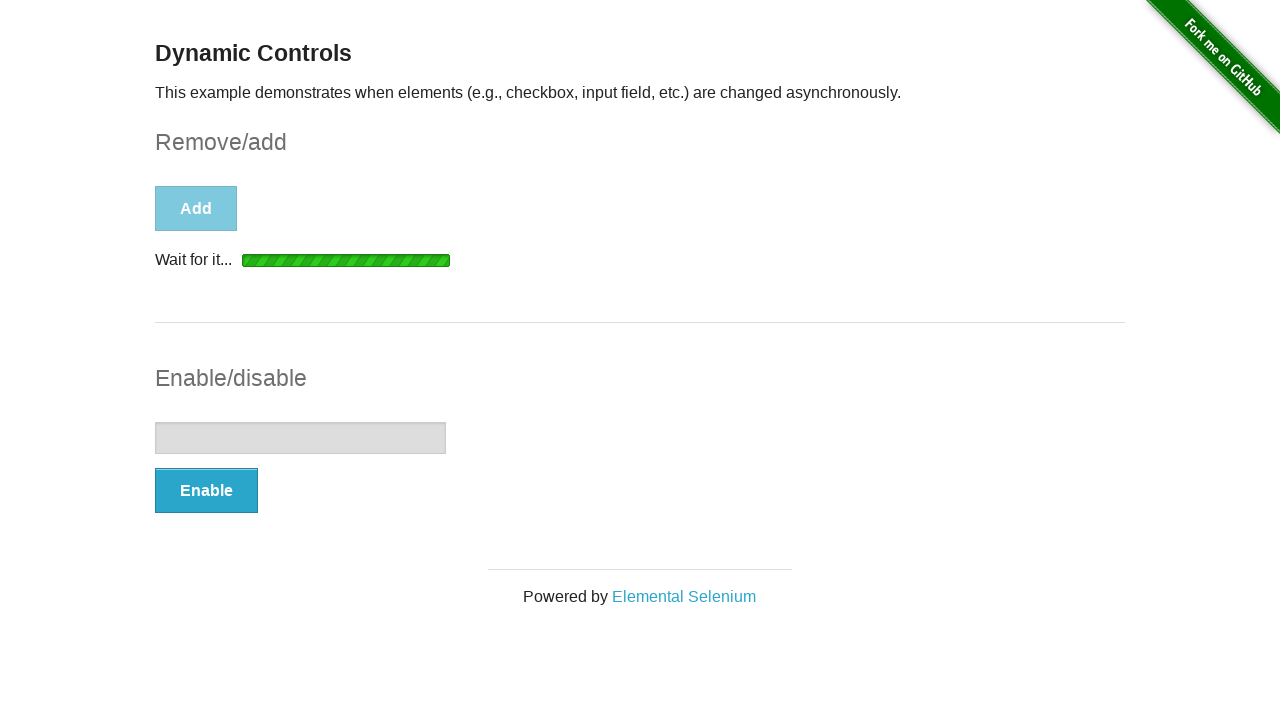

Waited for and verified 'It's back!' message is visible
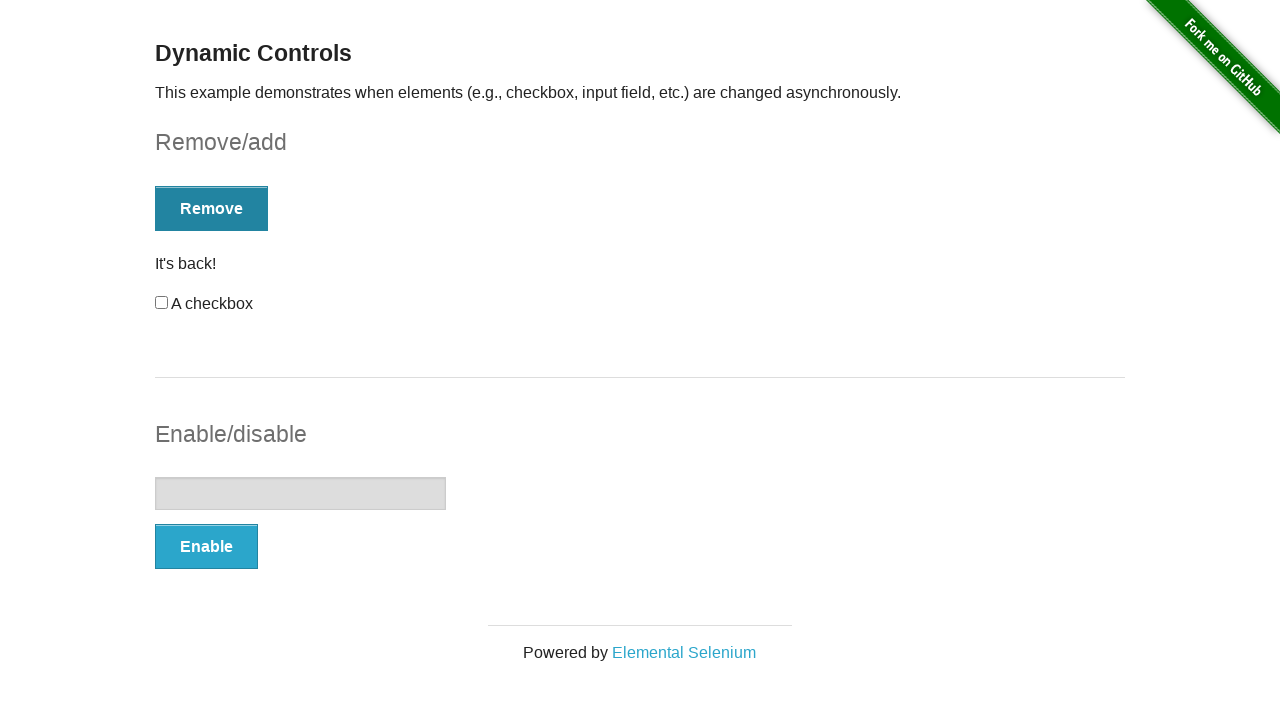

Asserted that 'It's back!' message element is visible
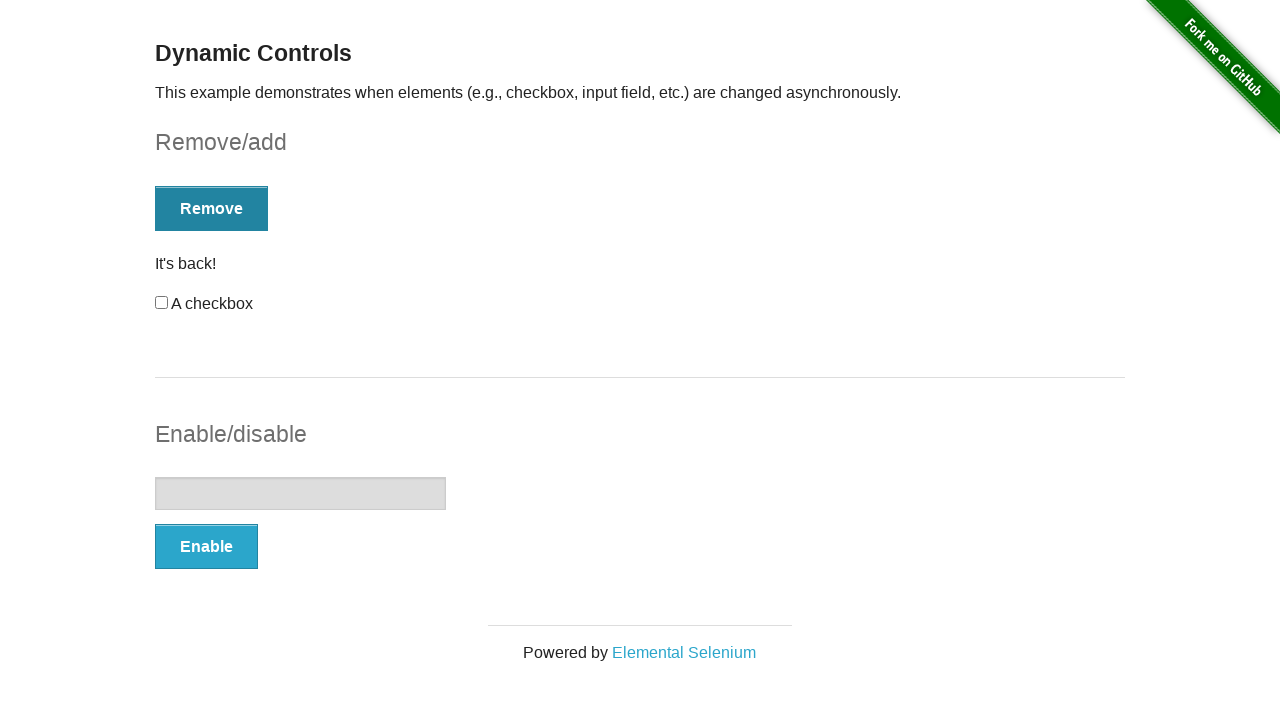

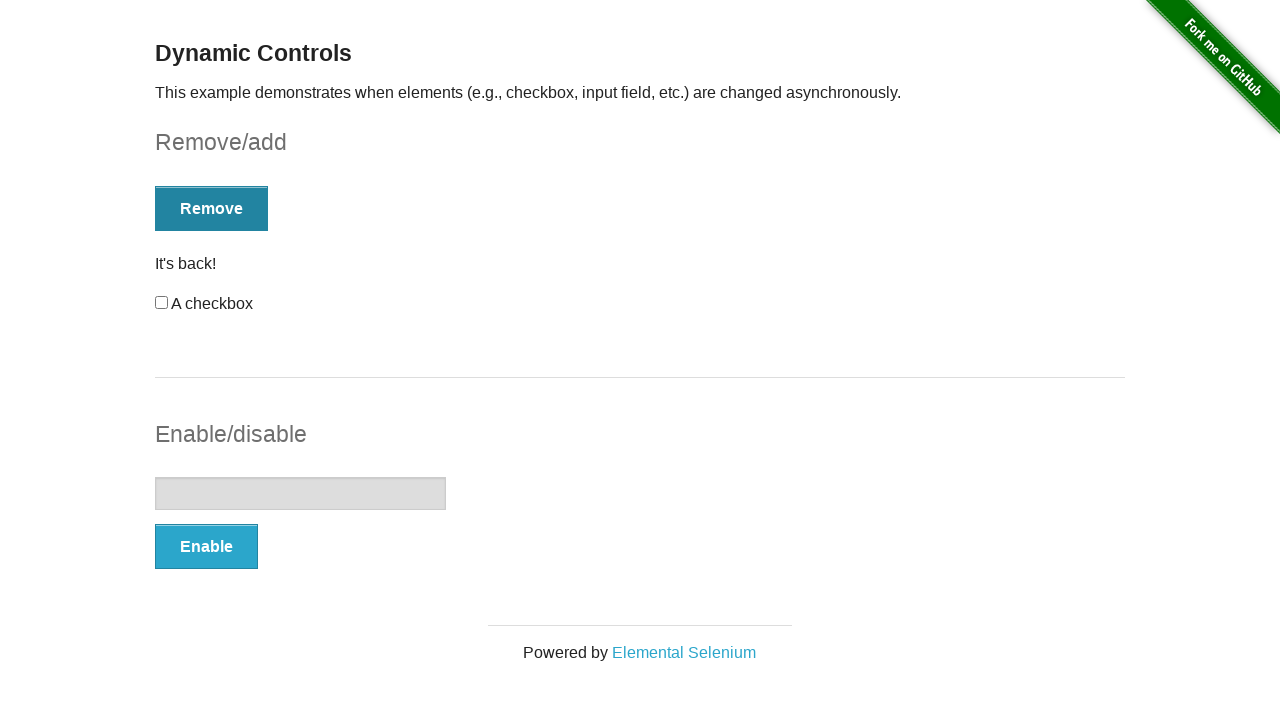